Tests opting out of A/B tests by visiting the page, verifying A/B test is active, adding an opt-out cookie, refreshing, and verifying the opt-out state.

Starting URL: http://the-internet.herokuapp.com/abtest

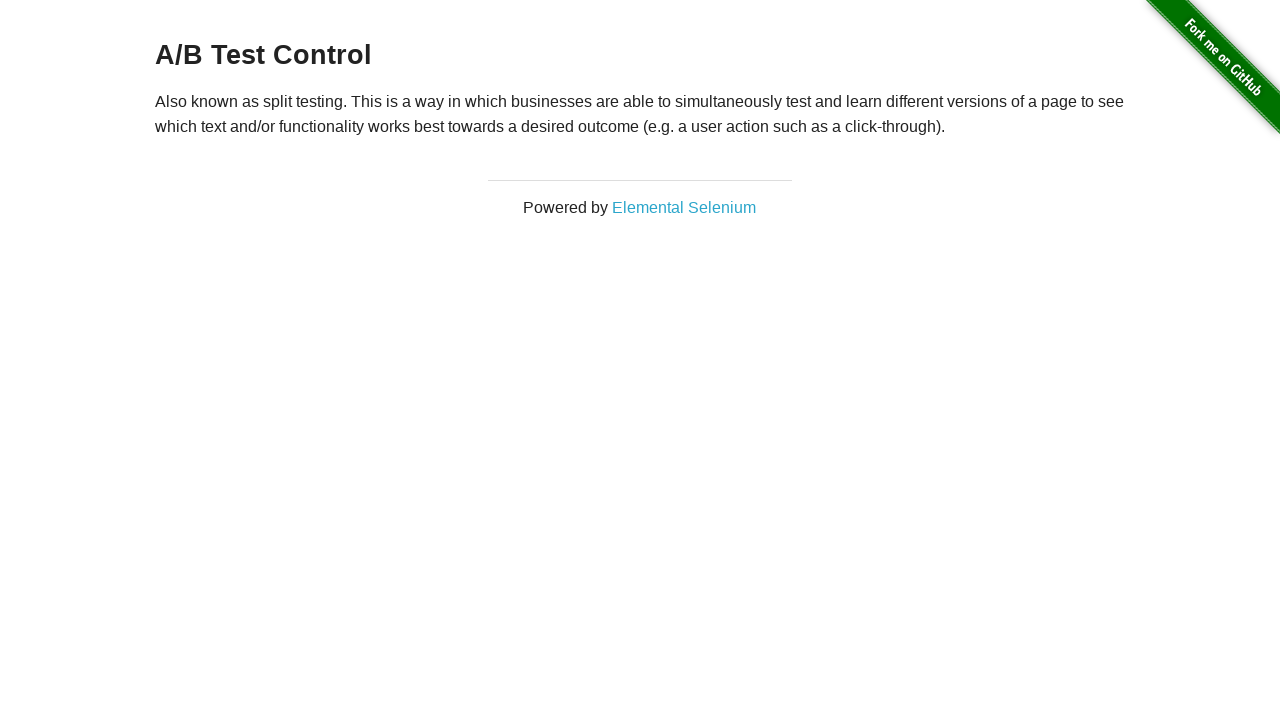

Retrieved h3 heading text to verify A/B test is active
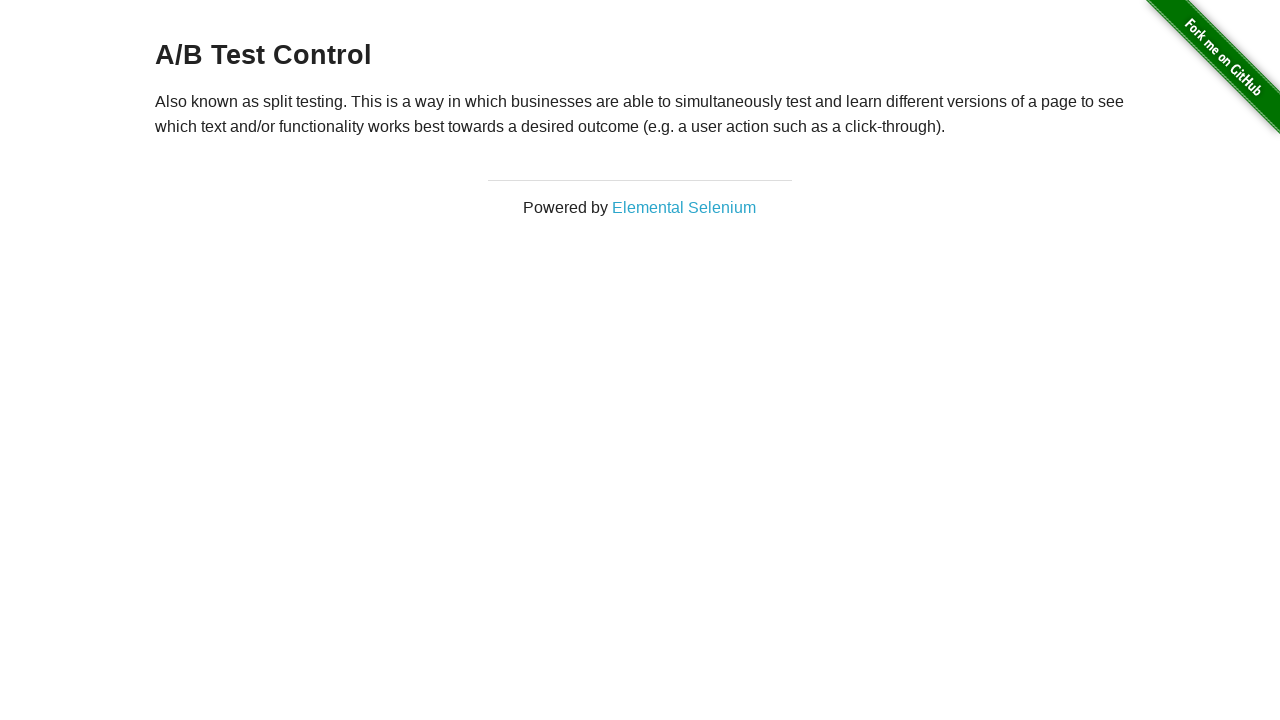

Verified that A/B test is active - heading starts with 'A/B Test'
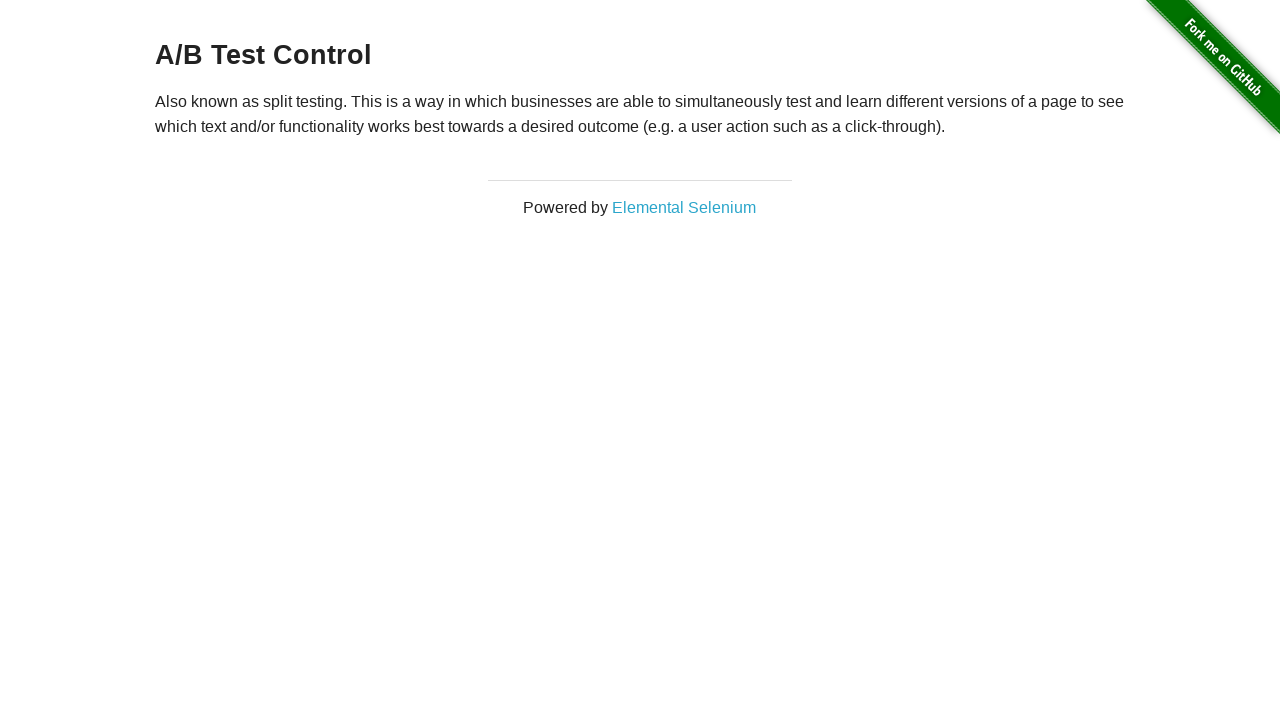

Added optimizelyOptOut cookie with value 'true' to opt out of A/B tests
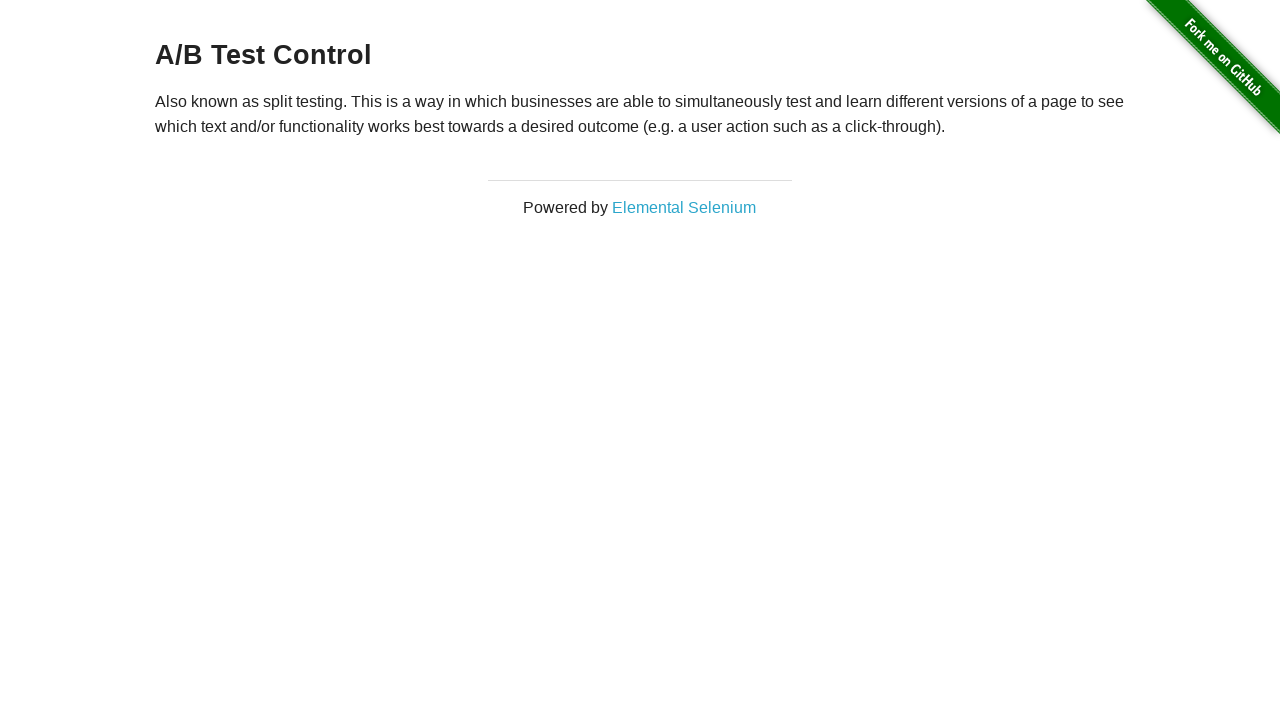

Reloaded the page to apply the opt-out cookie
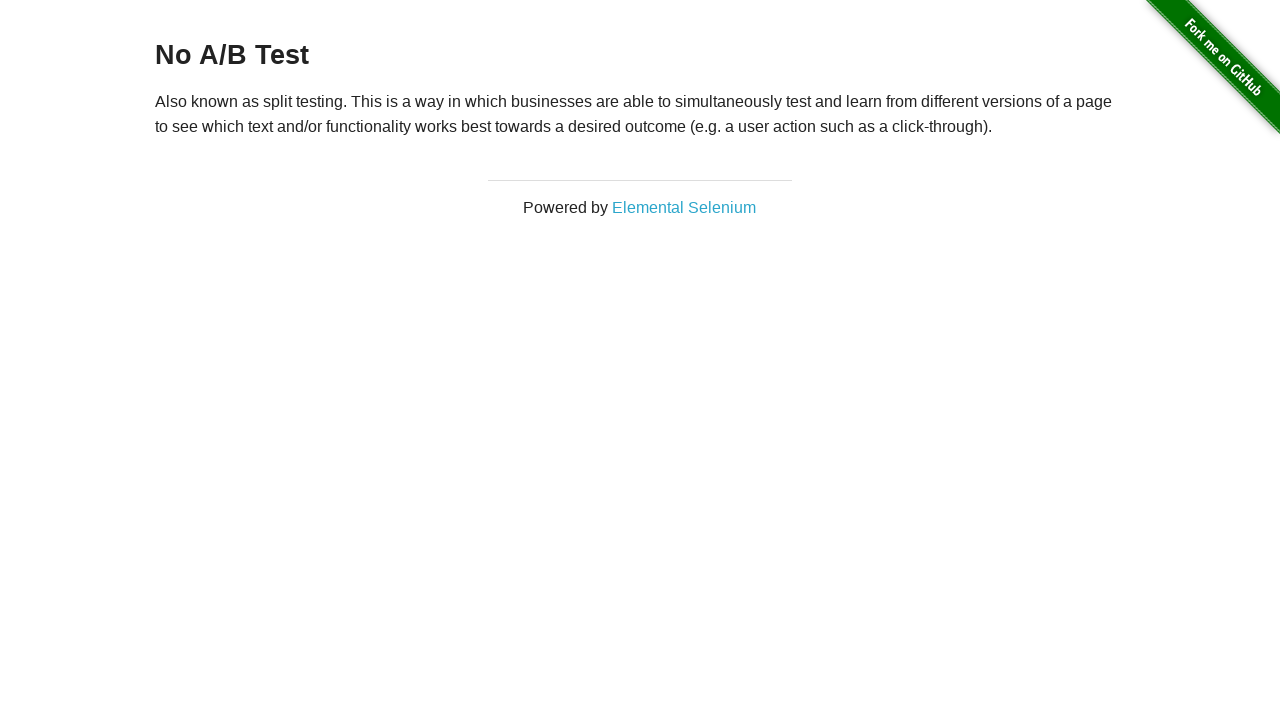

Retrieved h3 heading text to verify opt-out state
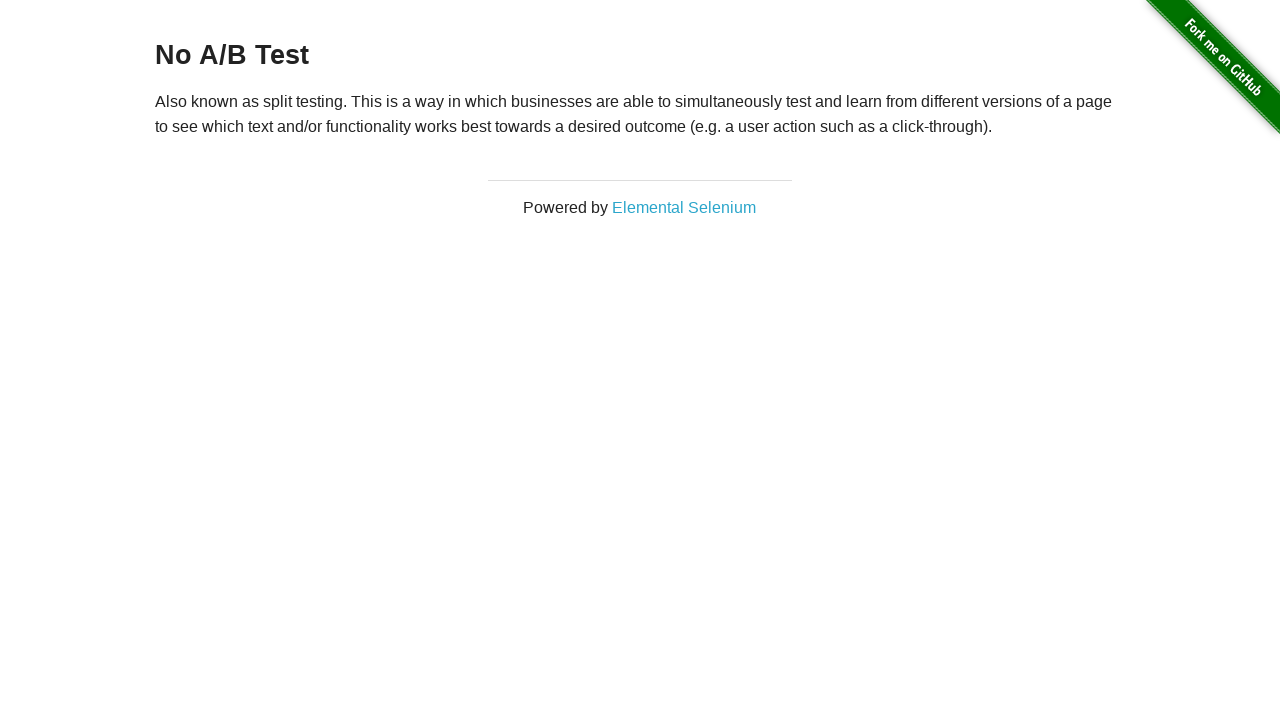

Verified that opt-out was successful - heading is 'No A/B Test'
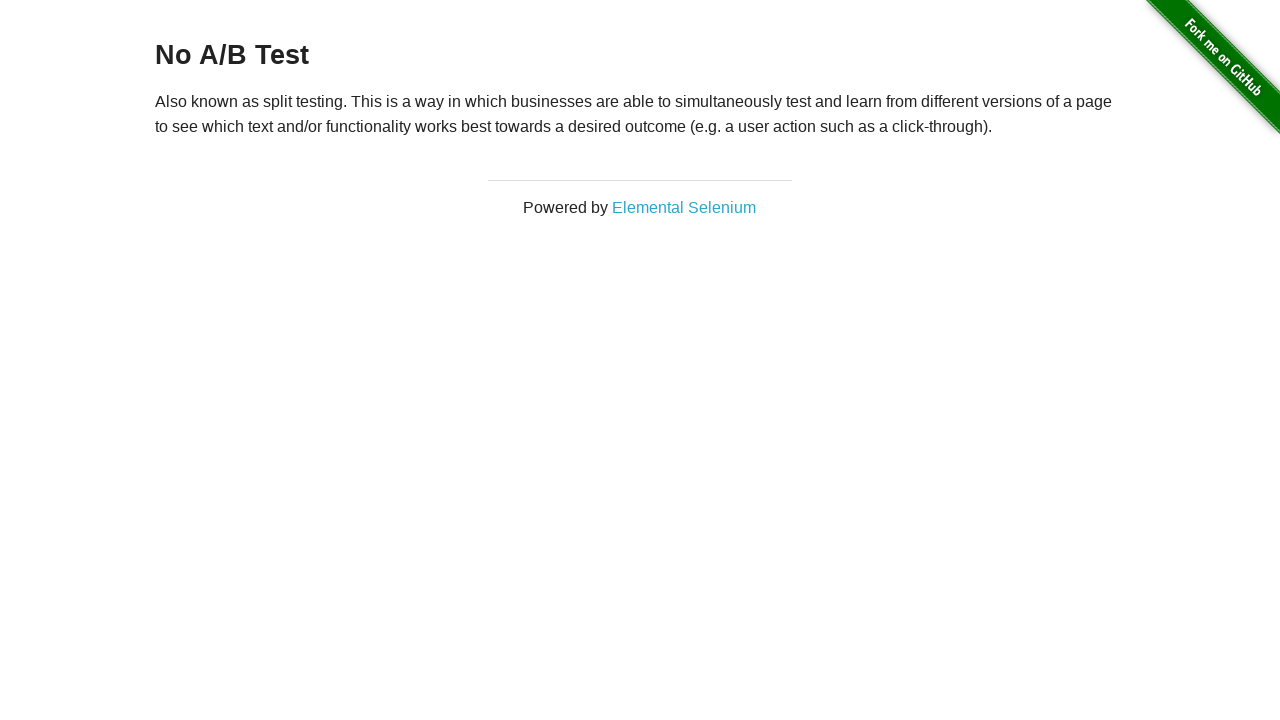

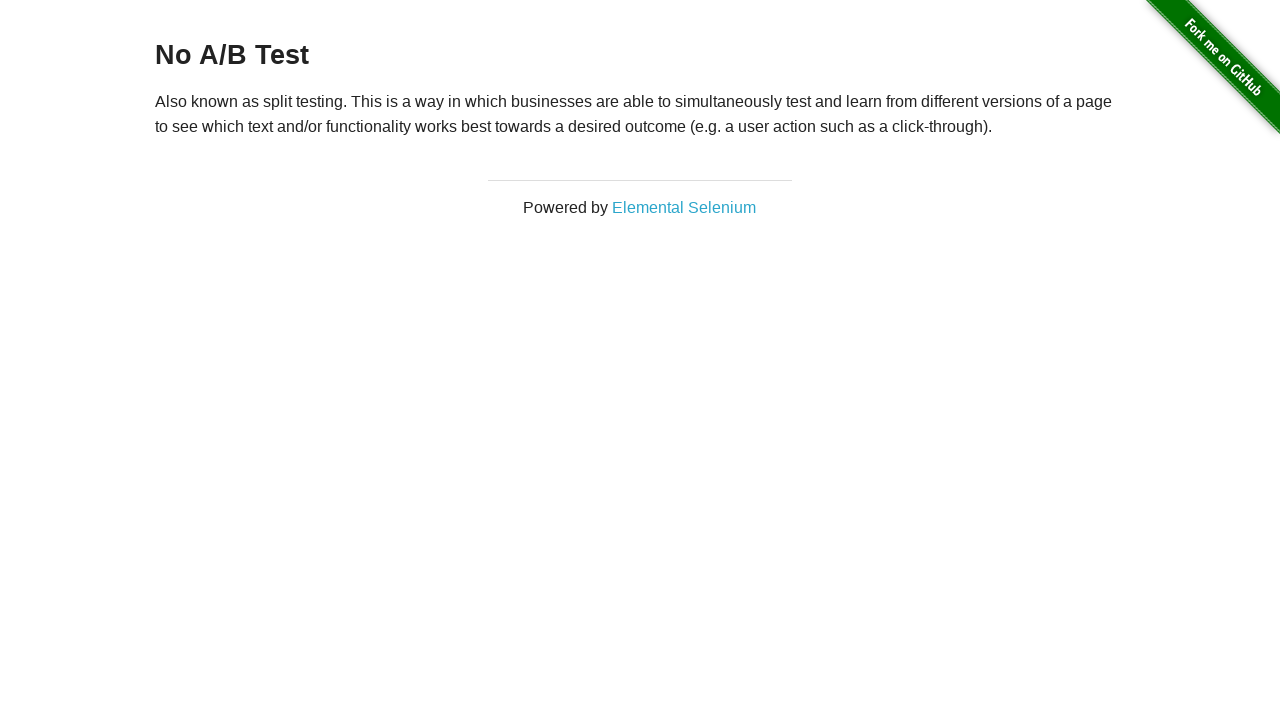